Tests radio button and checkbox selection on a Google Forms page, including selecting multiple checkboxes

Starting URL: https://docs.google.com/forms/d/e/1FAIpQLSfiypnd69zhuDkjKgqvpID9kwO29UCzeCVrGGtbNPZXQok0jA/viewform

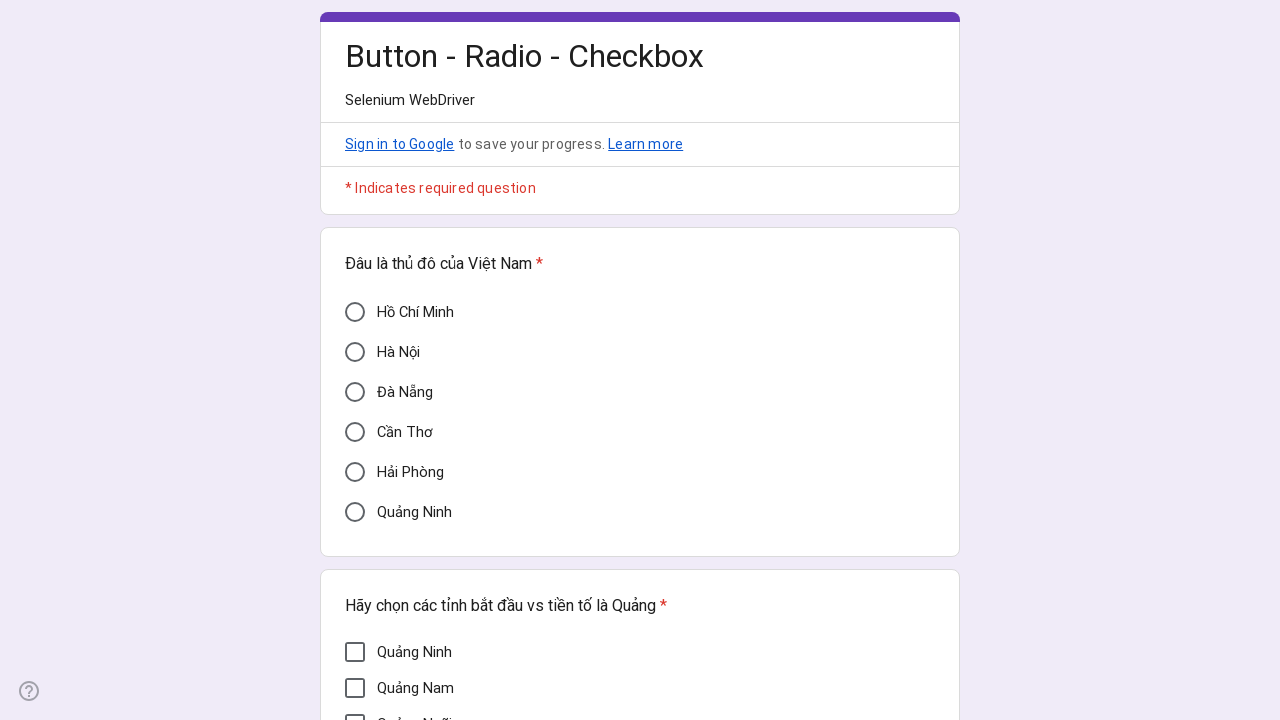

Verified Da Nang radio button initial state is unchecked
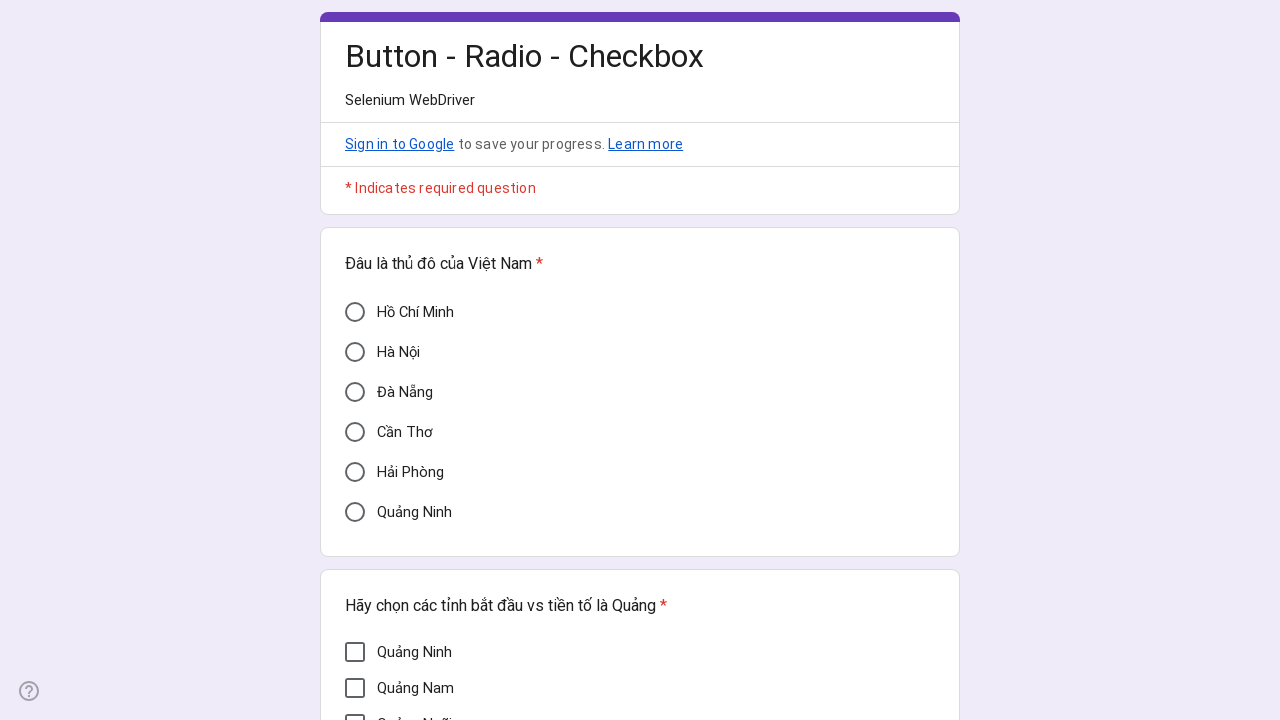

Clicked Da Nang radio button at (355, 392) on //div[@aria-label='Đà Nẵng']
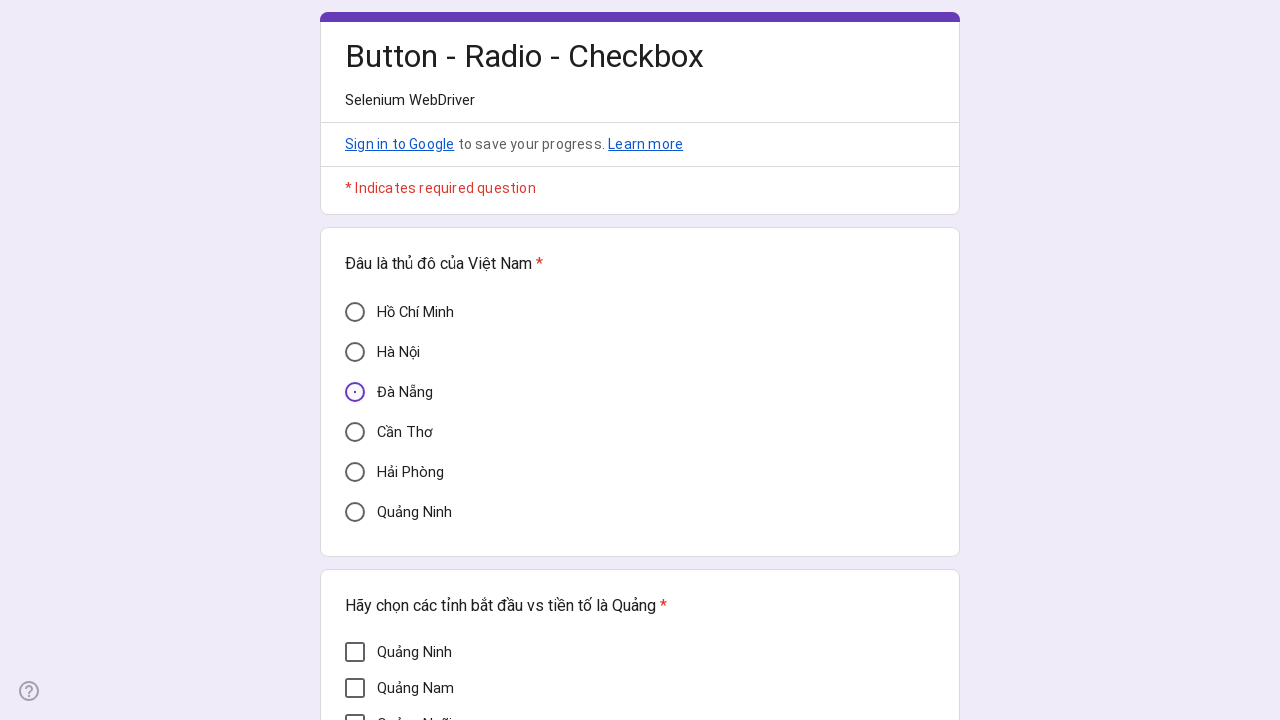

Verified Da Nang radio button is now checked
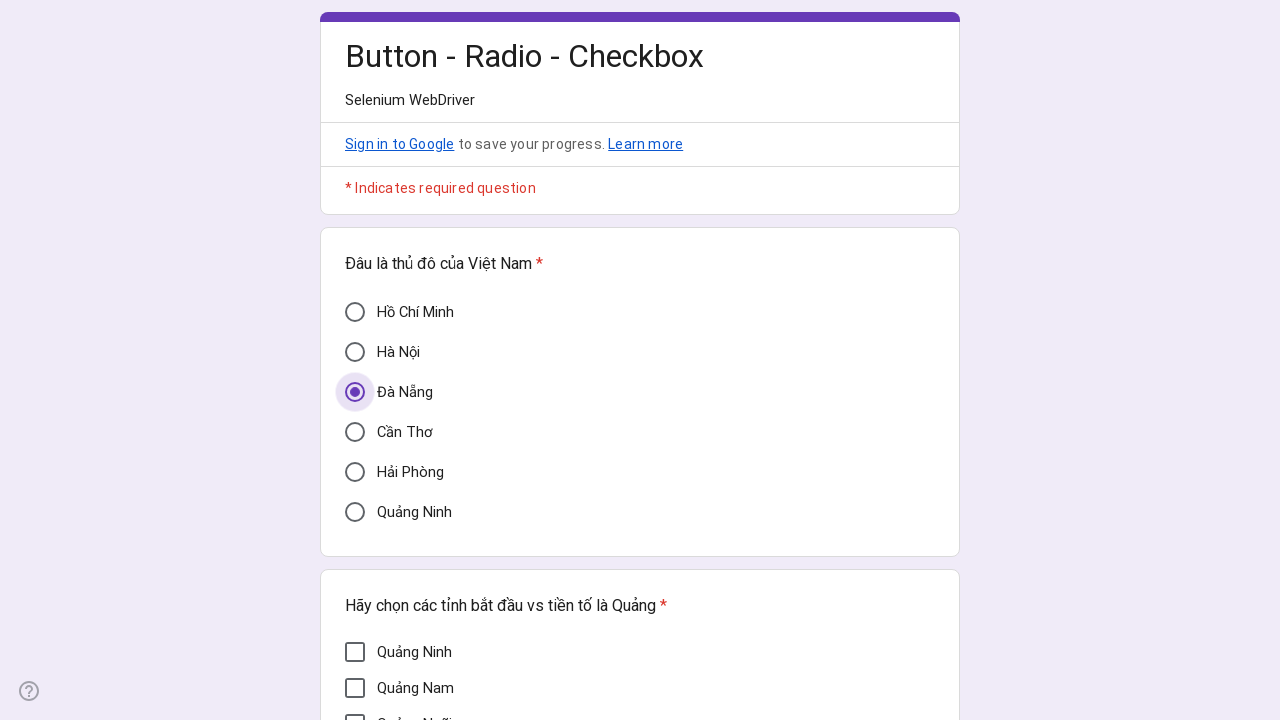

Verified Quang Ninh checkbox initial state is unchecked
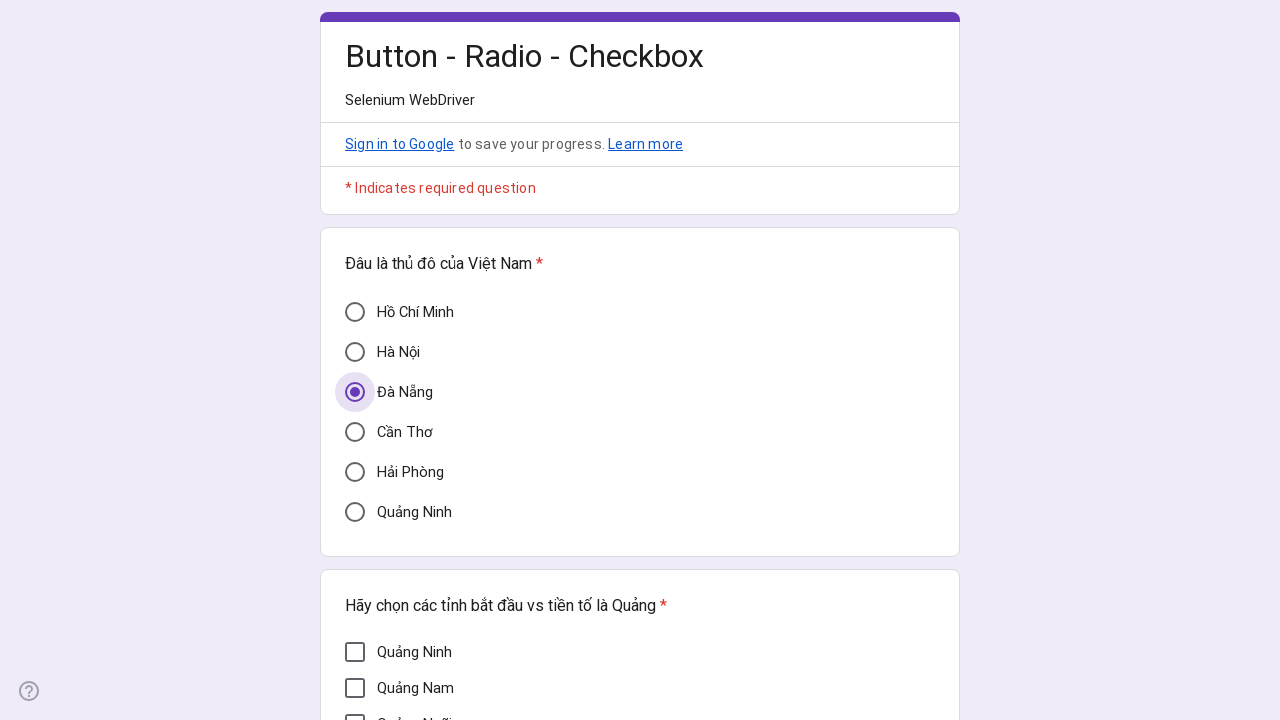

Clicked Quang Ninh checkbox to check it at (355, 652) on //div[@role='checkbox' and @aria-label='Quảng Ninh']
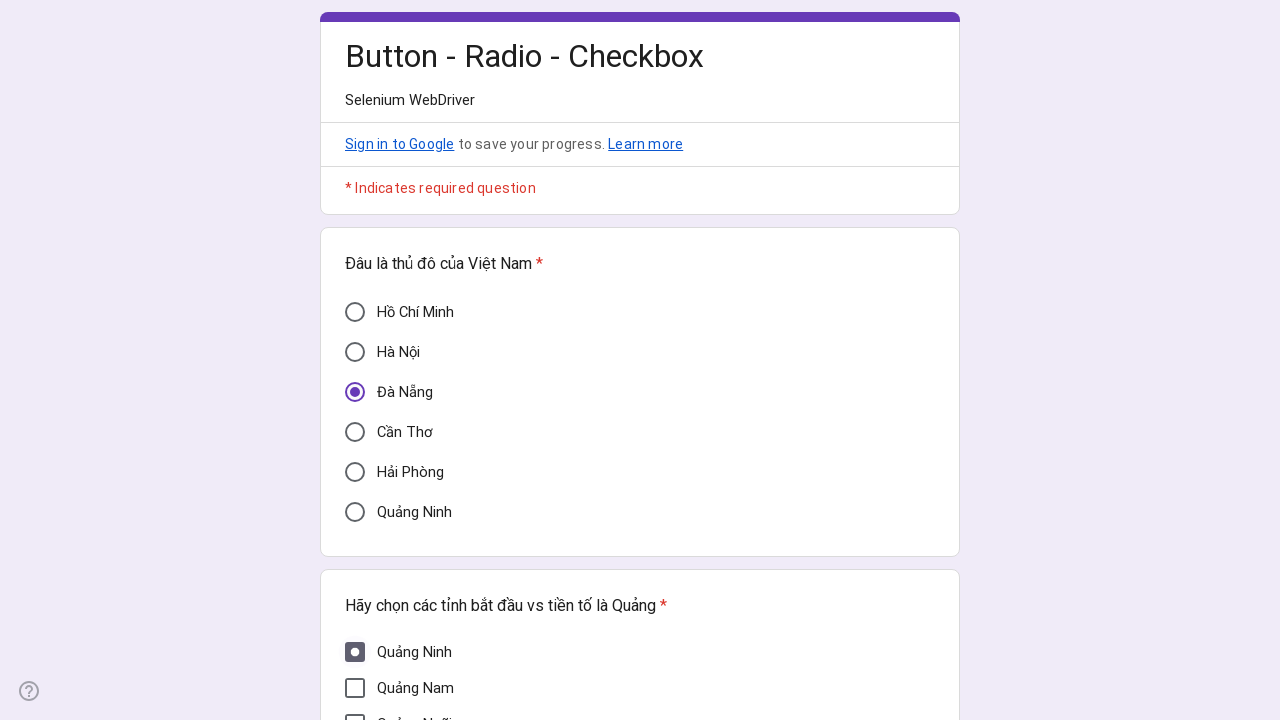

Verified Quang Ninh checkbox is now checked
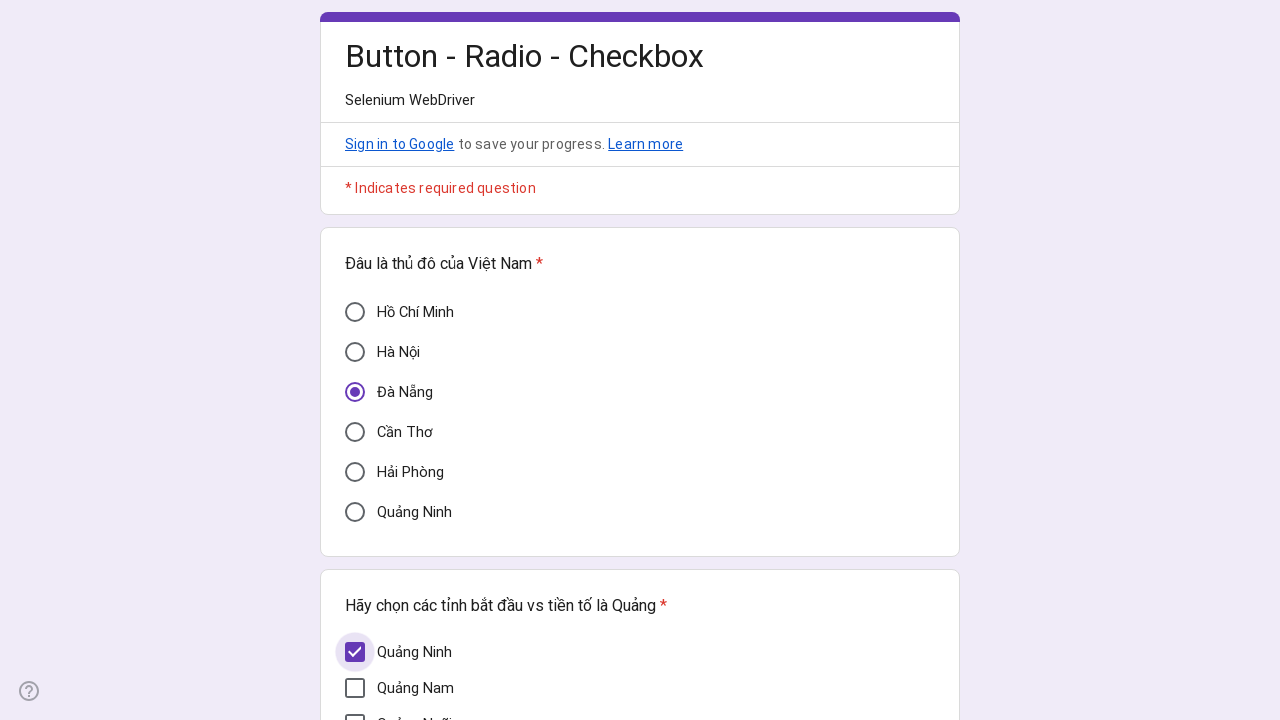

Clicked Quang Ninh checkbox to uncheck it at (355, 652) on //div[@role='checkbox' and @aria-label='Quảng Ninh']
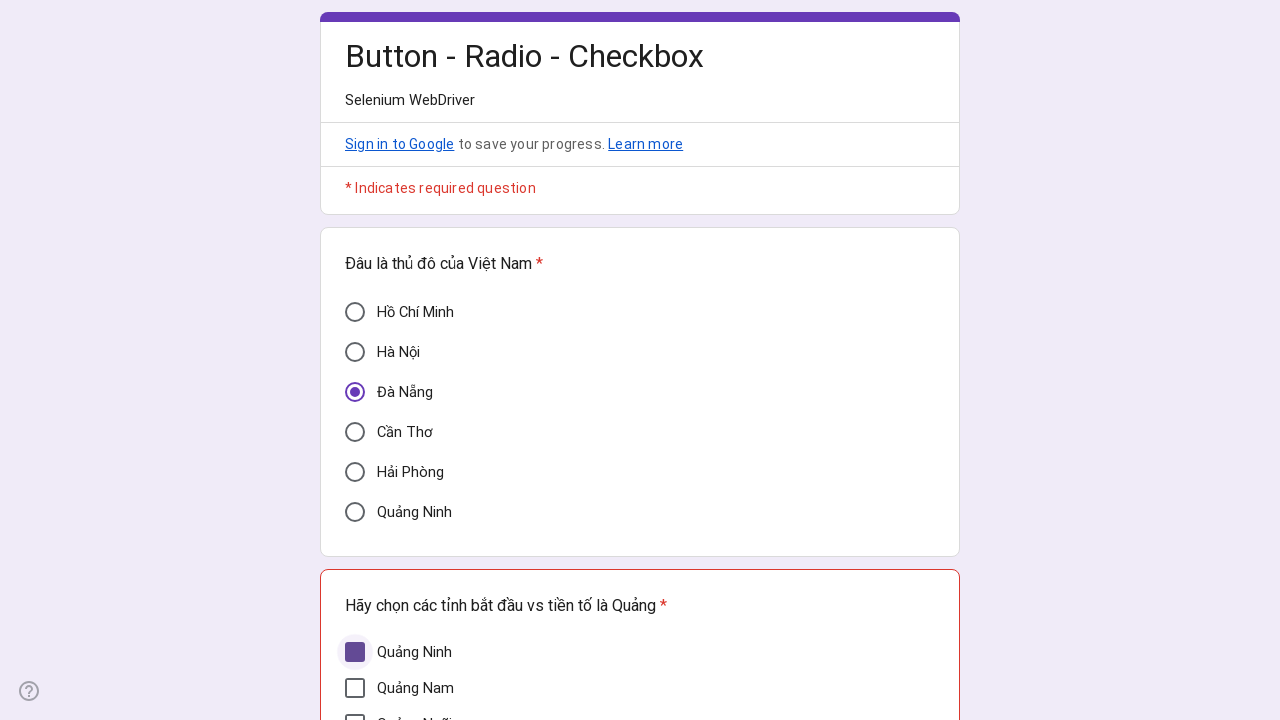

Verified Quang Ninh checkbox is now unchecked
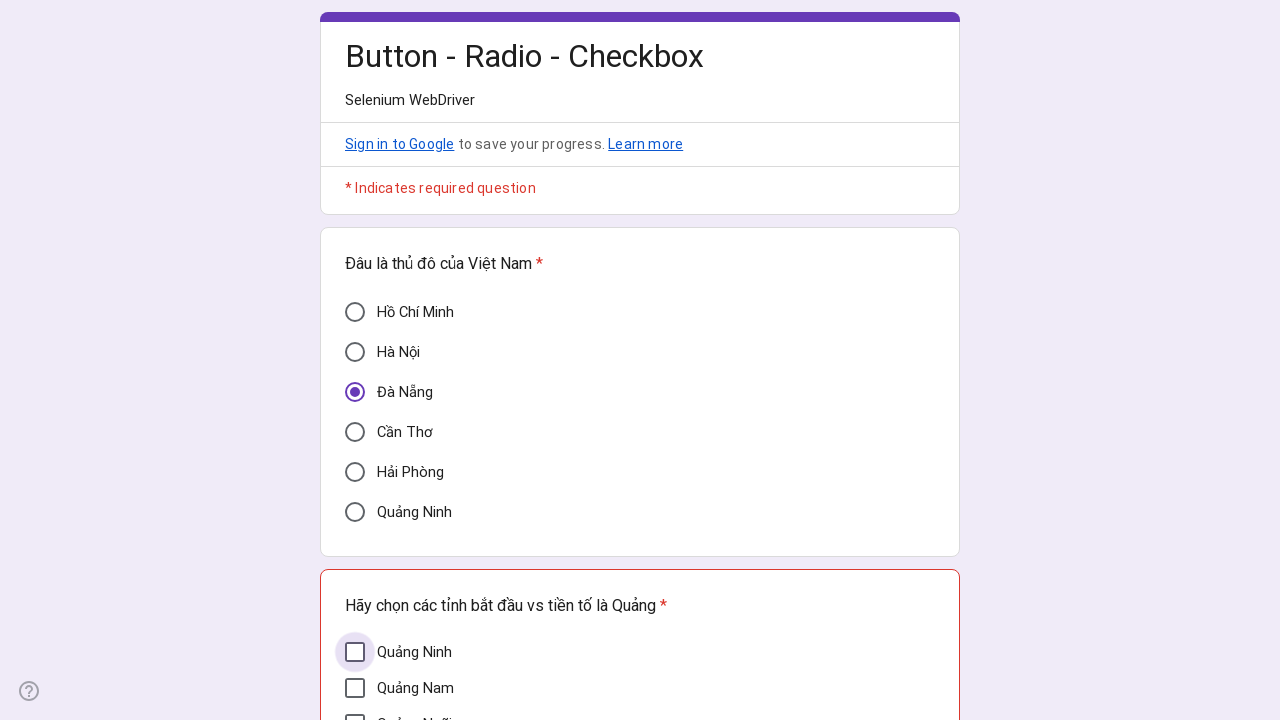

Retrieved all 7 checkboxes from the form
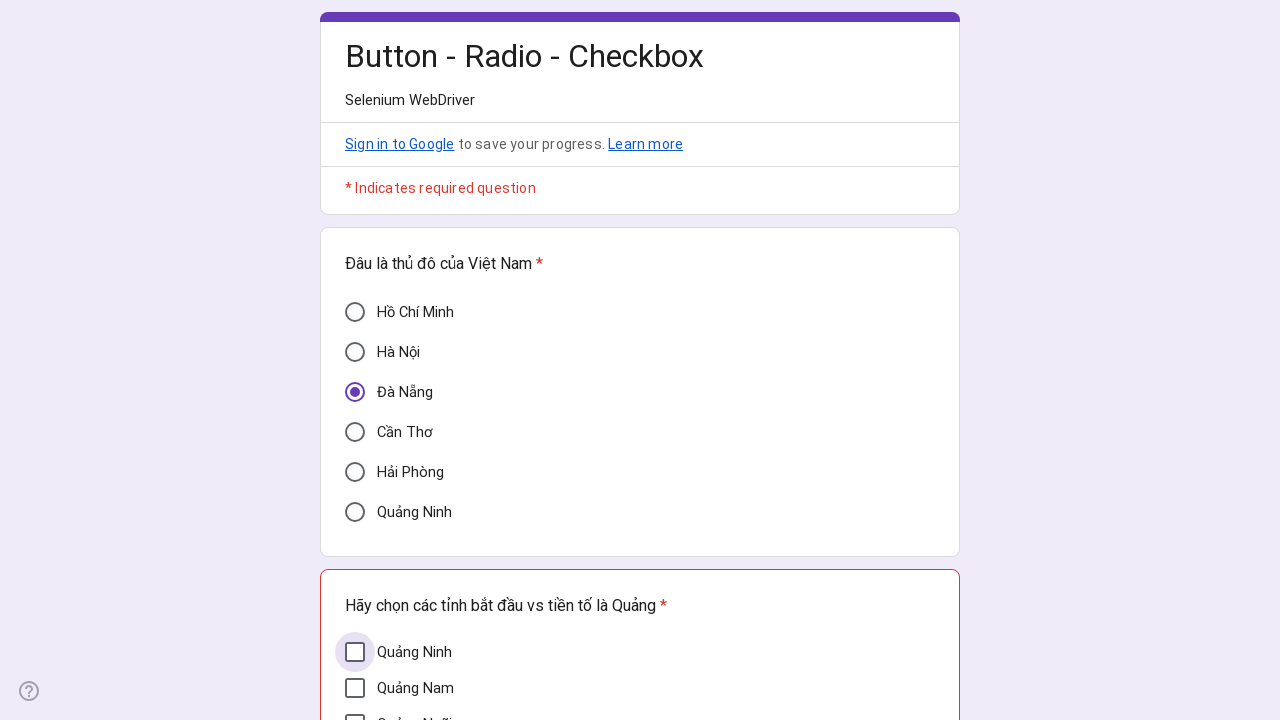

Clicked a checkbox at (355, 652) on xpath=//div[@role='checkbox'] >> nth=0
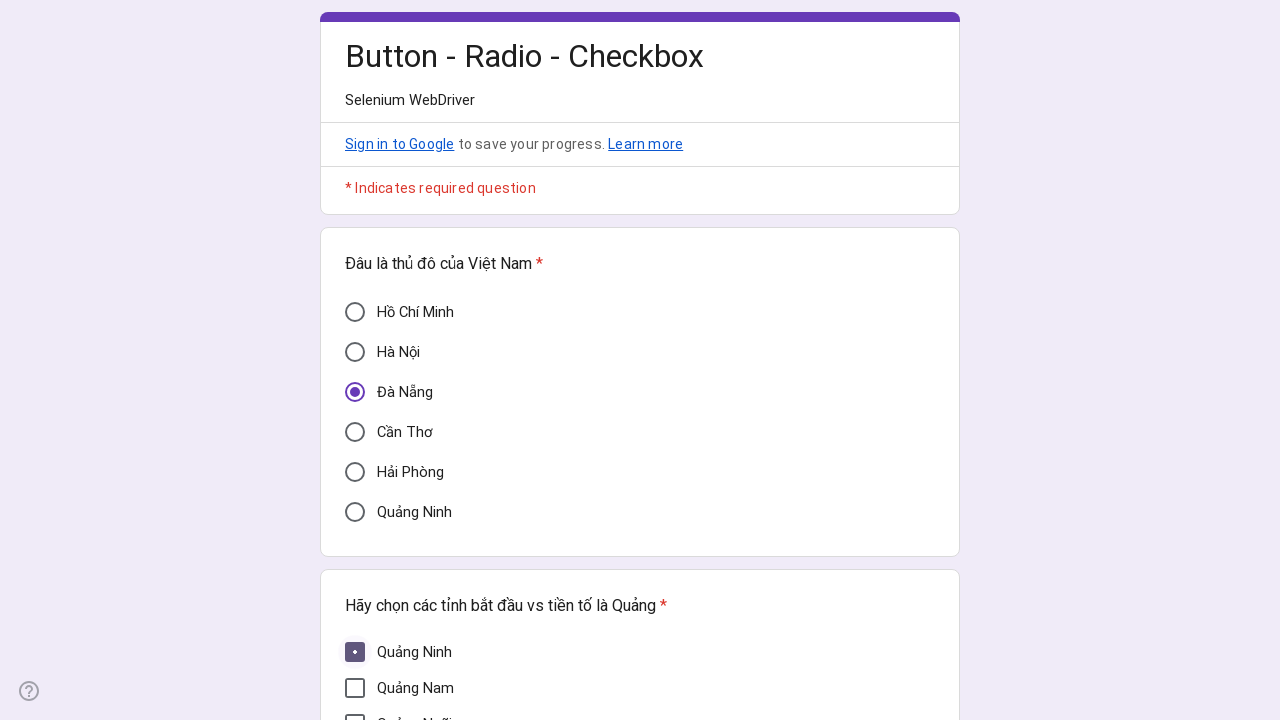

Verified checkbox is checked
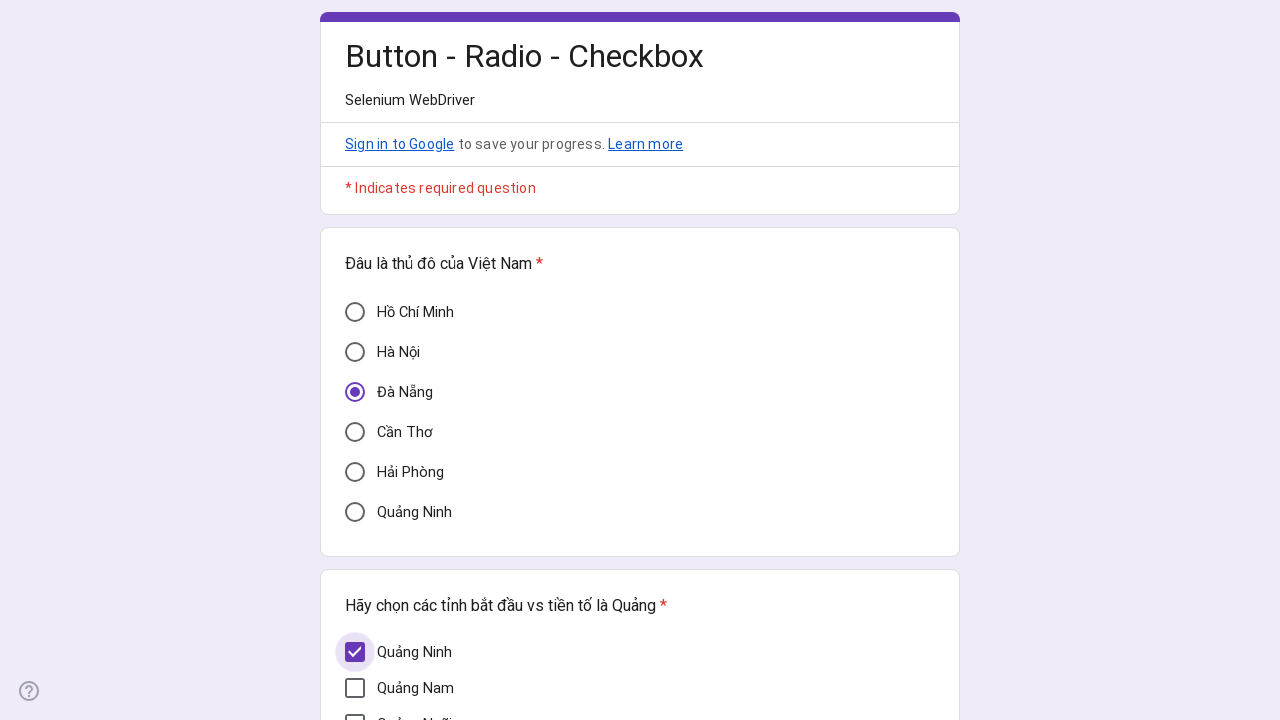

Clicked a checkbox at (355, 688) on xpath=//div[@role='checkbox'] >> nth=1
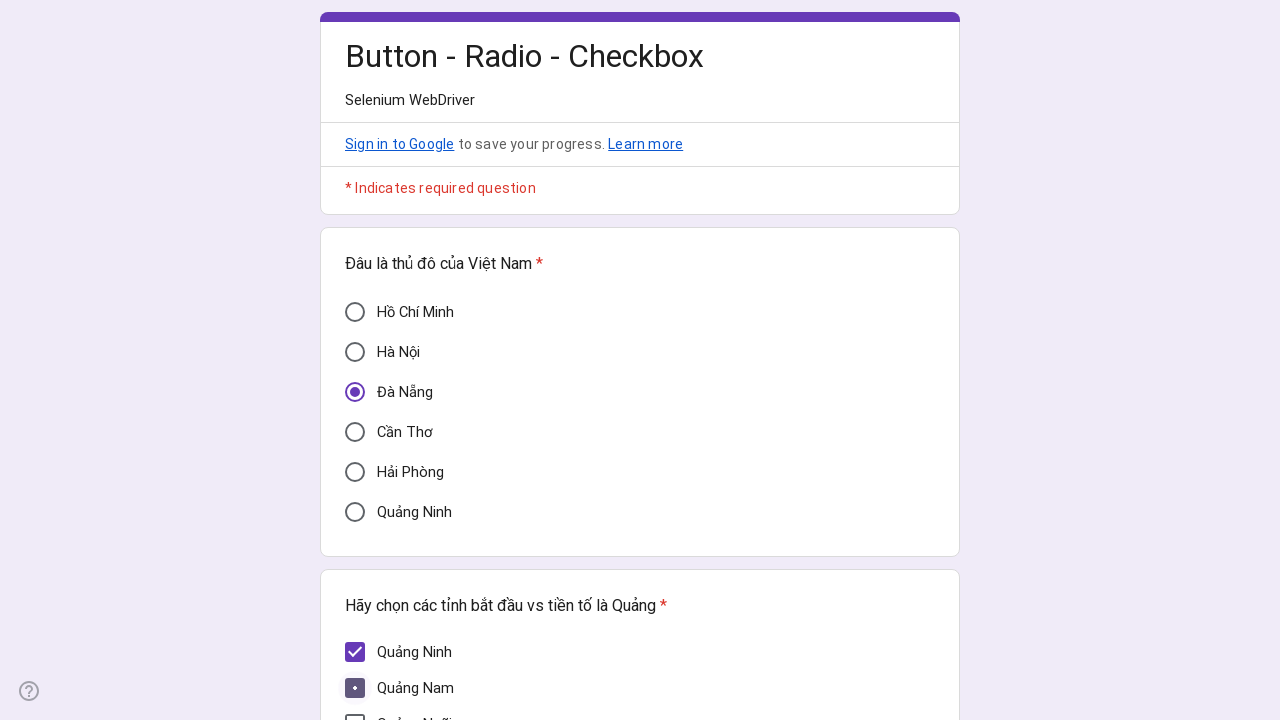

Verified checkbox is checked
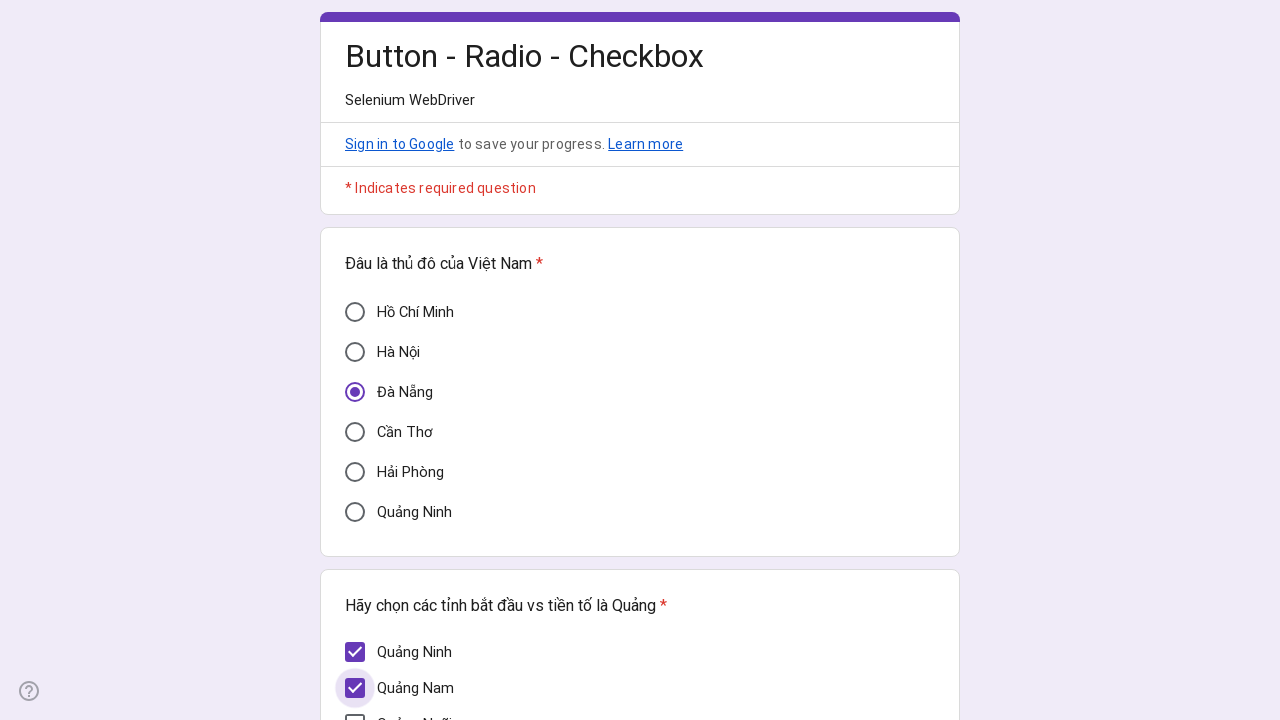

Clicked a checkbox at (355, 710) on xpath=//div[@role='checkbox'] >> nth=2
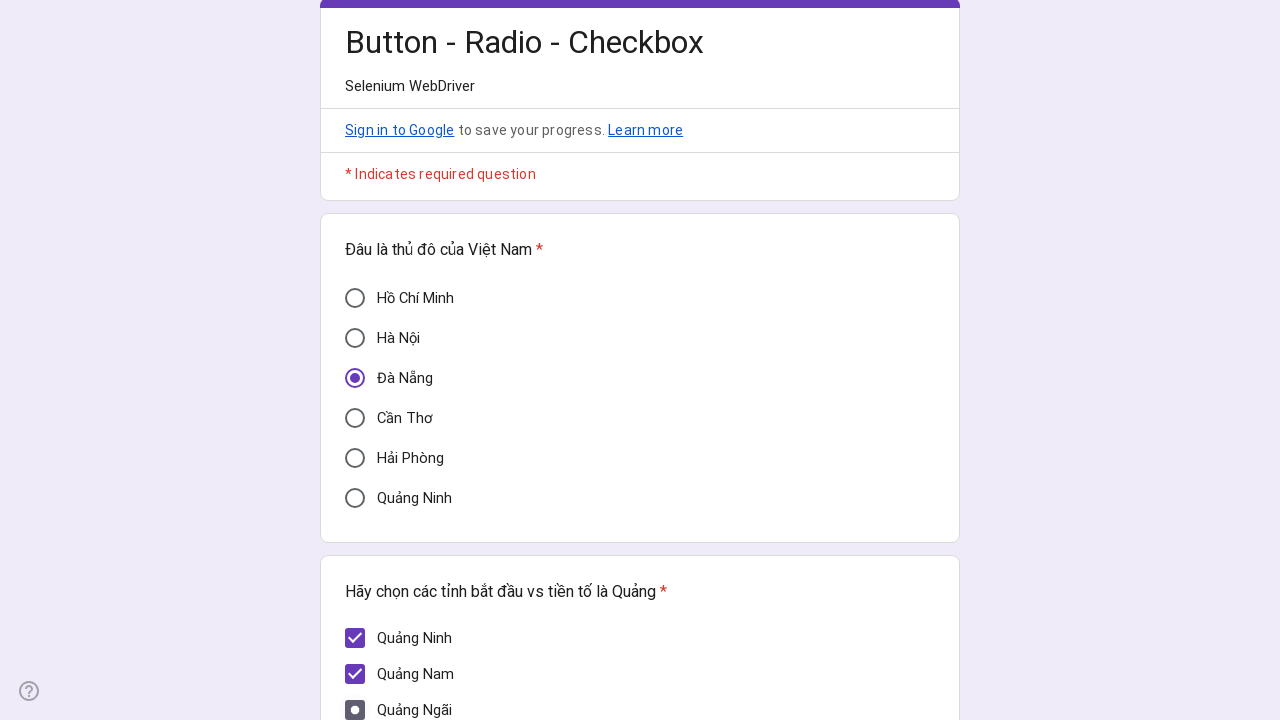

Verified checkbox is checked
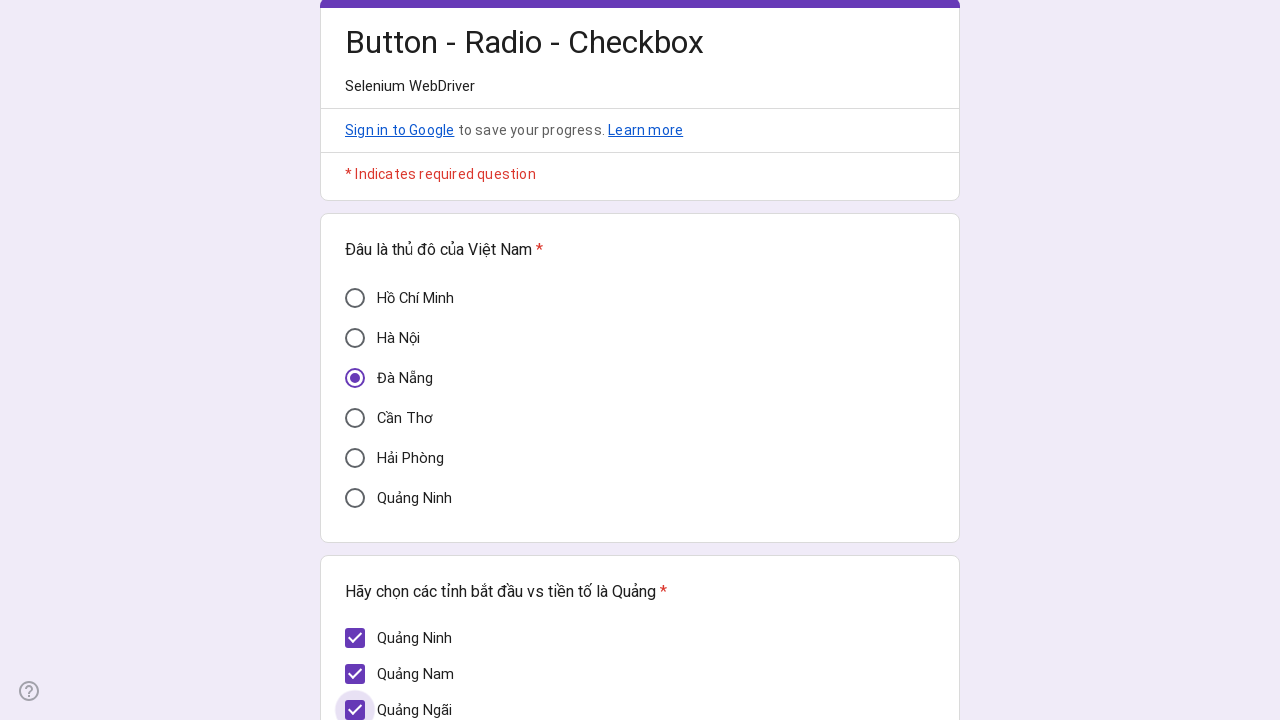

Clicked a checkbox at (355, 377) on xpath=//div[@role='checkbox'] >> nth=3
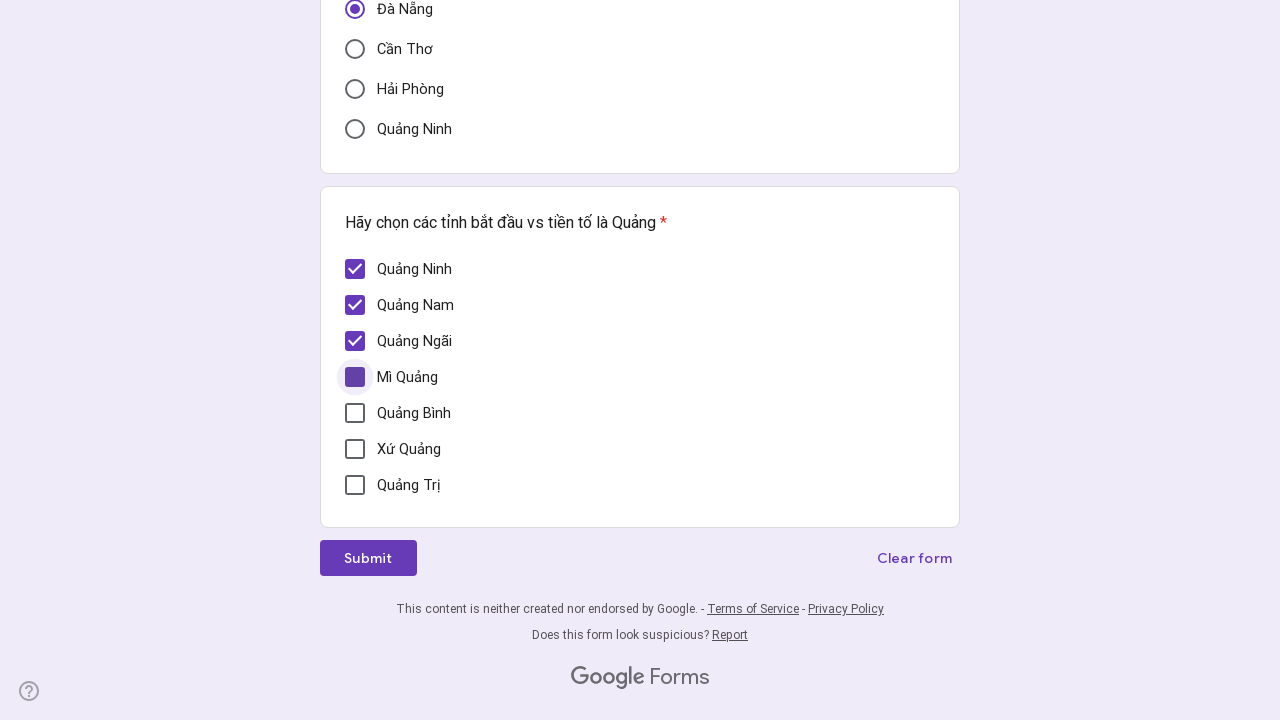

Verified checkbox is checked
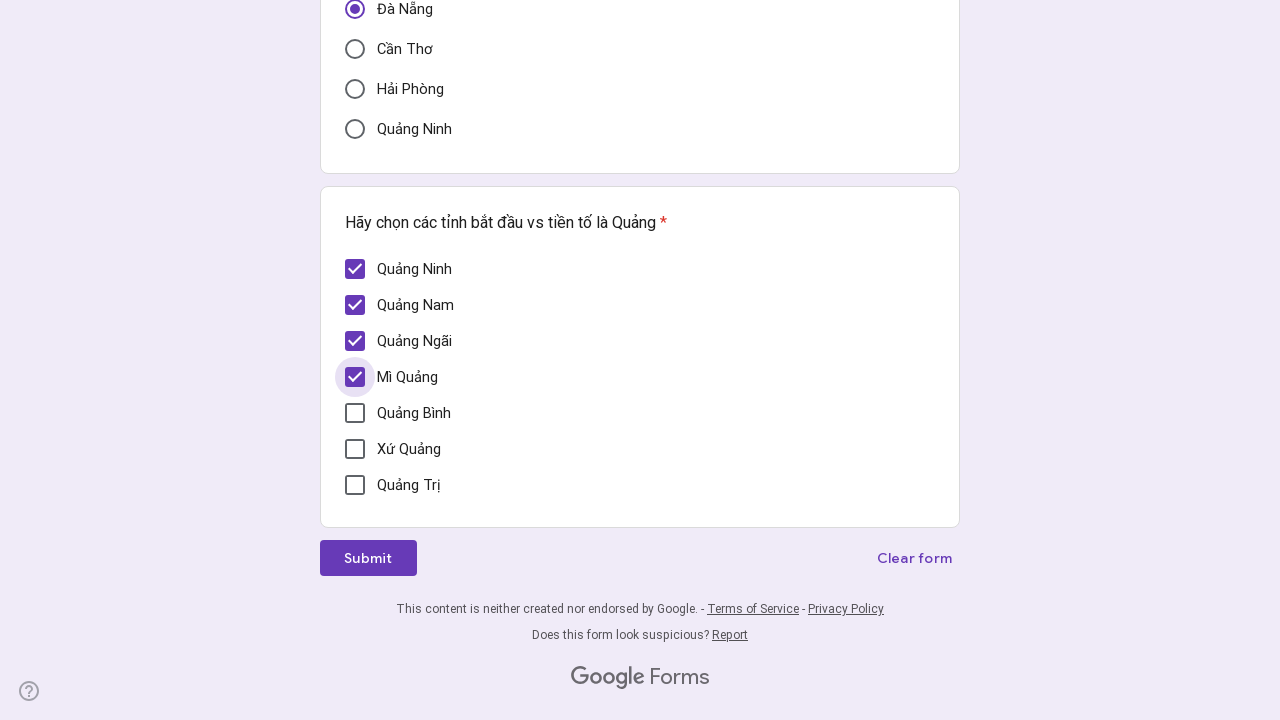

Clicked a checkbox at (355, 413) on xpath=//div[@role='checkbox'] >> nth=4
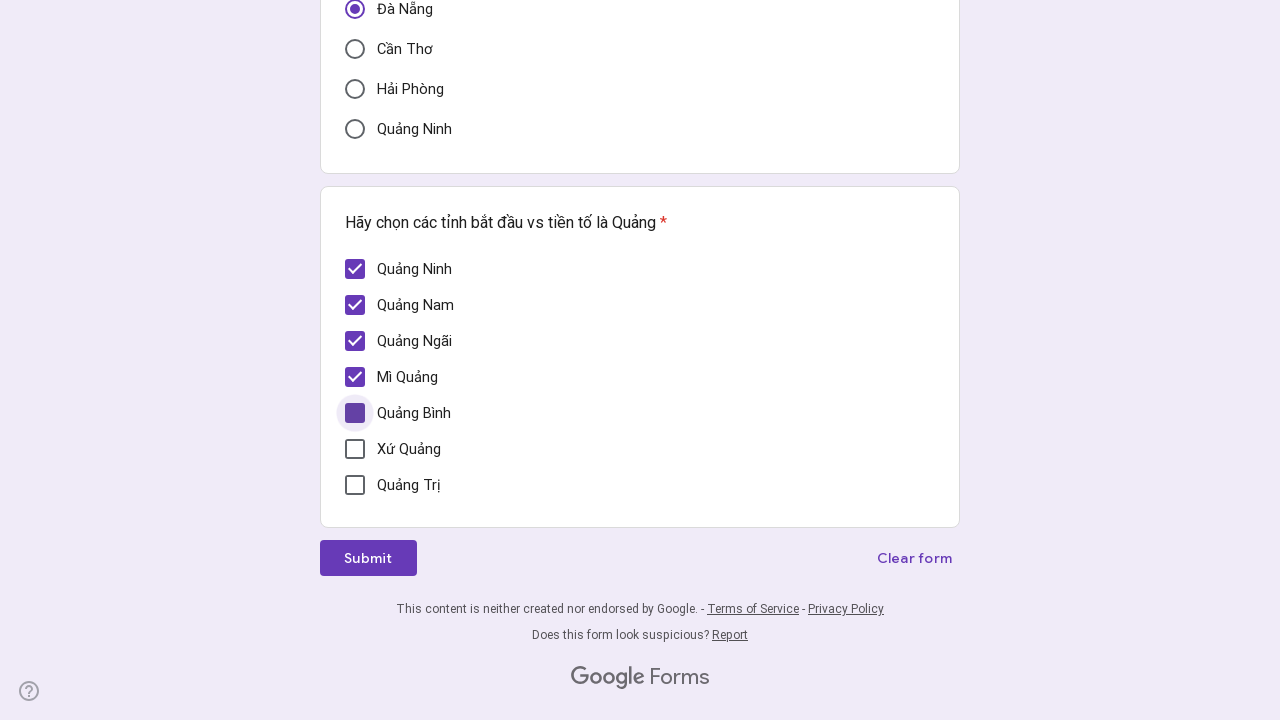

Verified checkbox is checked
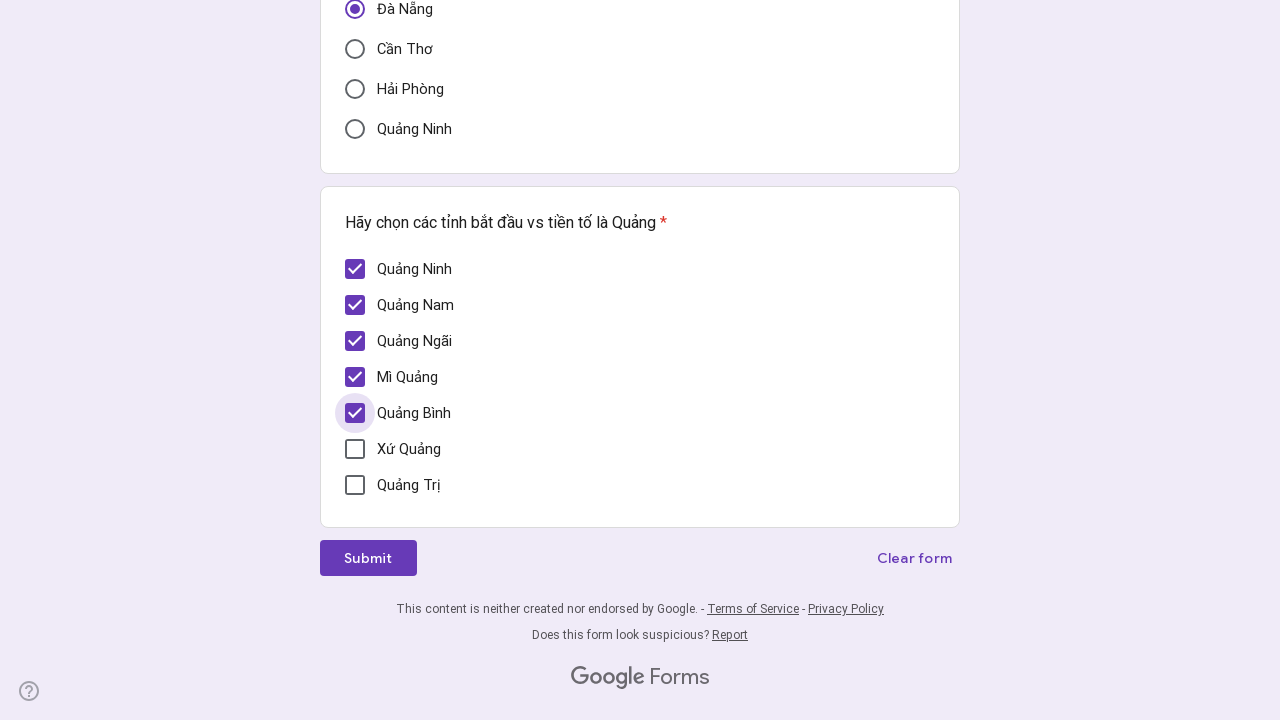

Clicked a checkbox at (355, 449) on xpath=//div[@role='checkbox'] >> nth=5
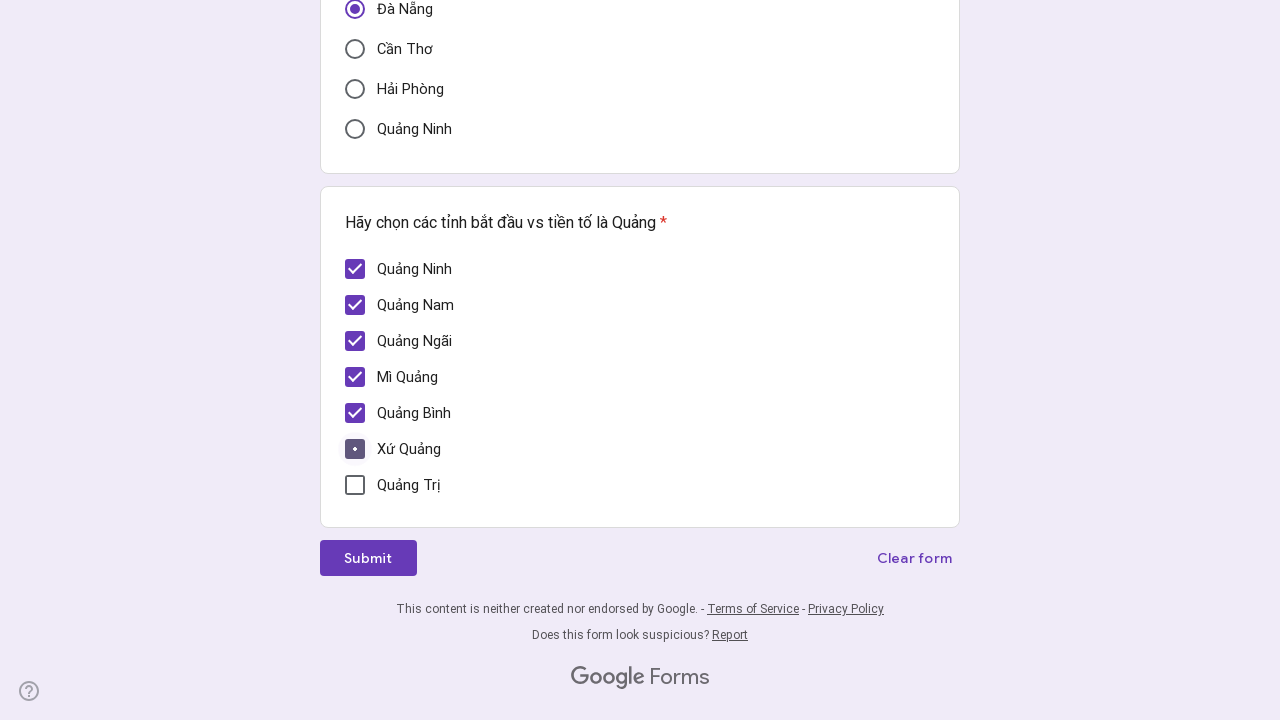

Verified checkbox is checked
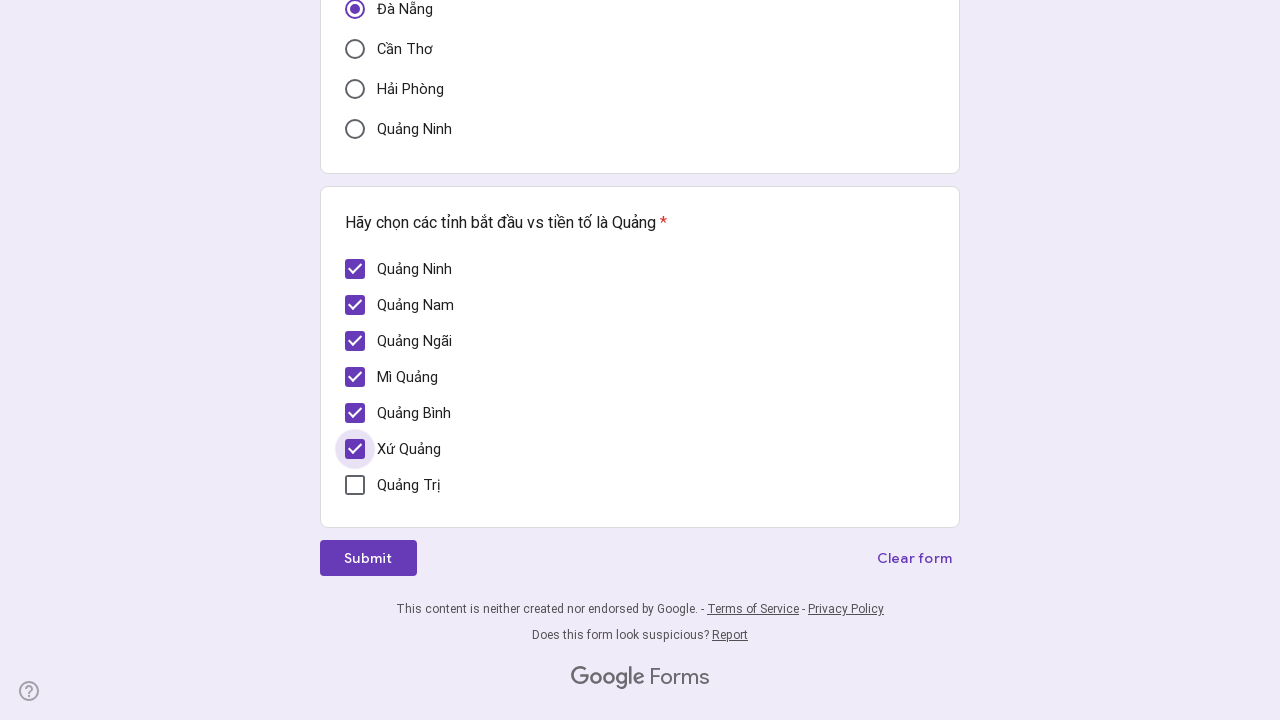

Clicked a checkbox at (355, 485) on xpath=//div[@role='checkbox'] >> nth=6
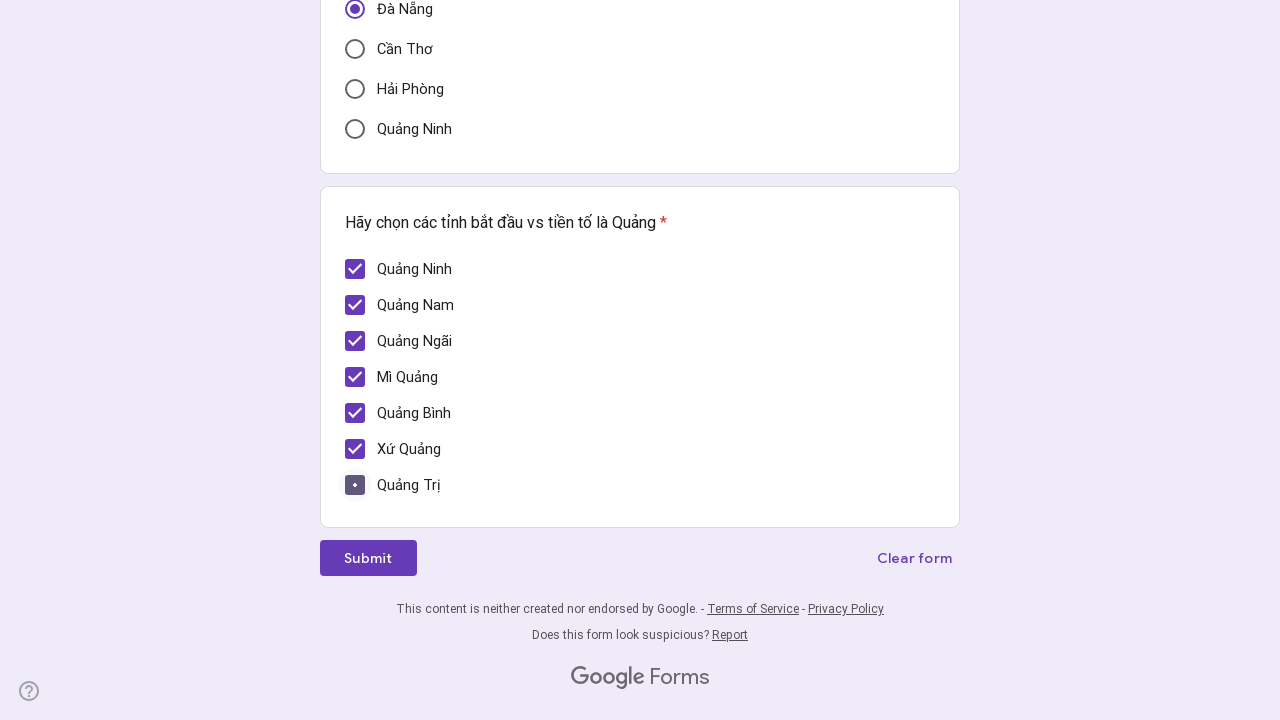

Verified checkbox is checked
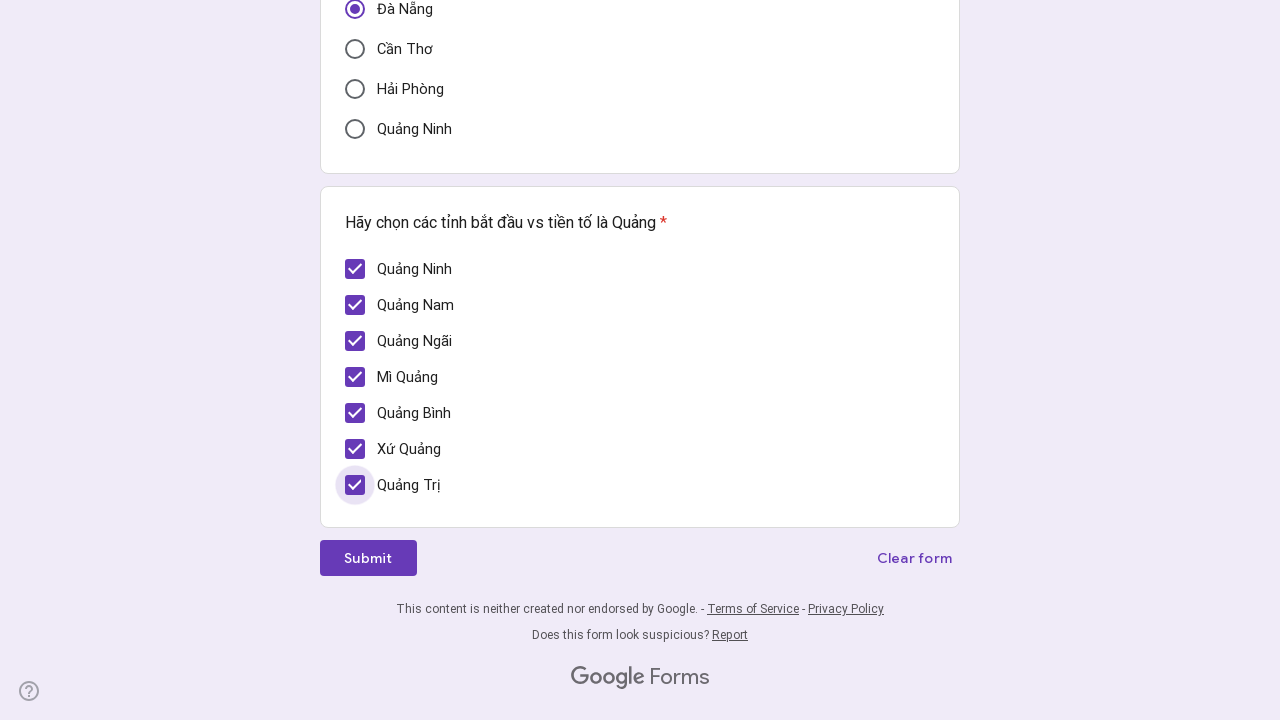

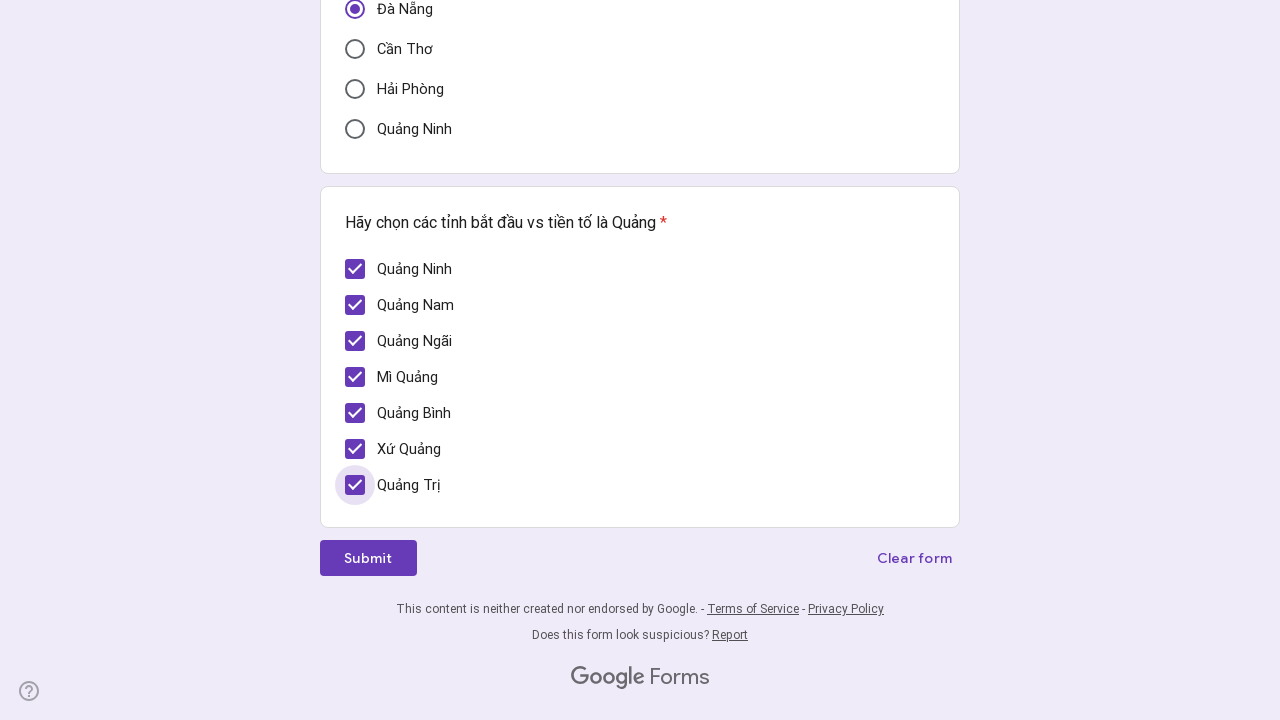